Navigates to The Bio Agency website and verifies that hyperlinks are present on the page by waiting for anchor elements to load.

Starting URL: https://www.thebioagency.com/

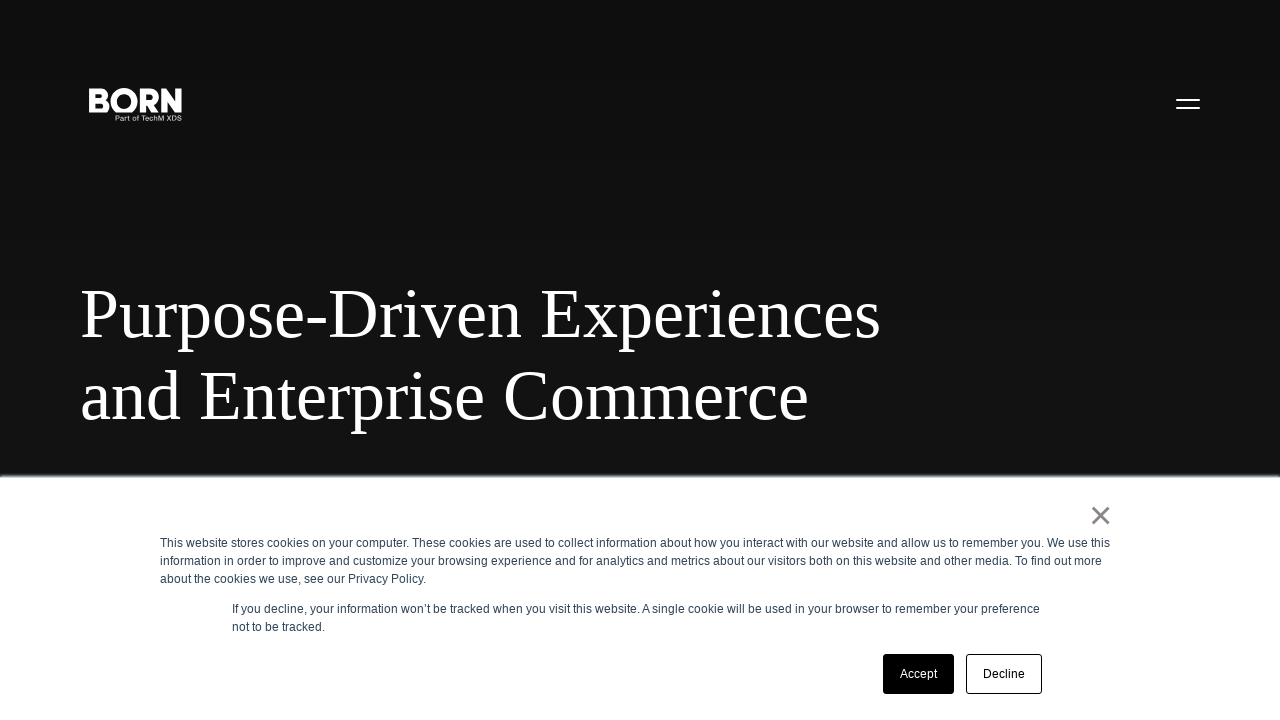

Navigated to The Bio Agency website
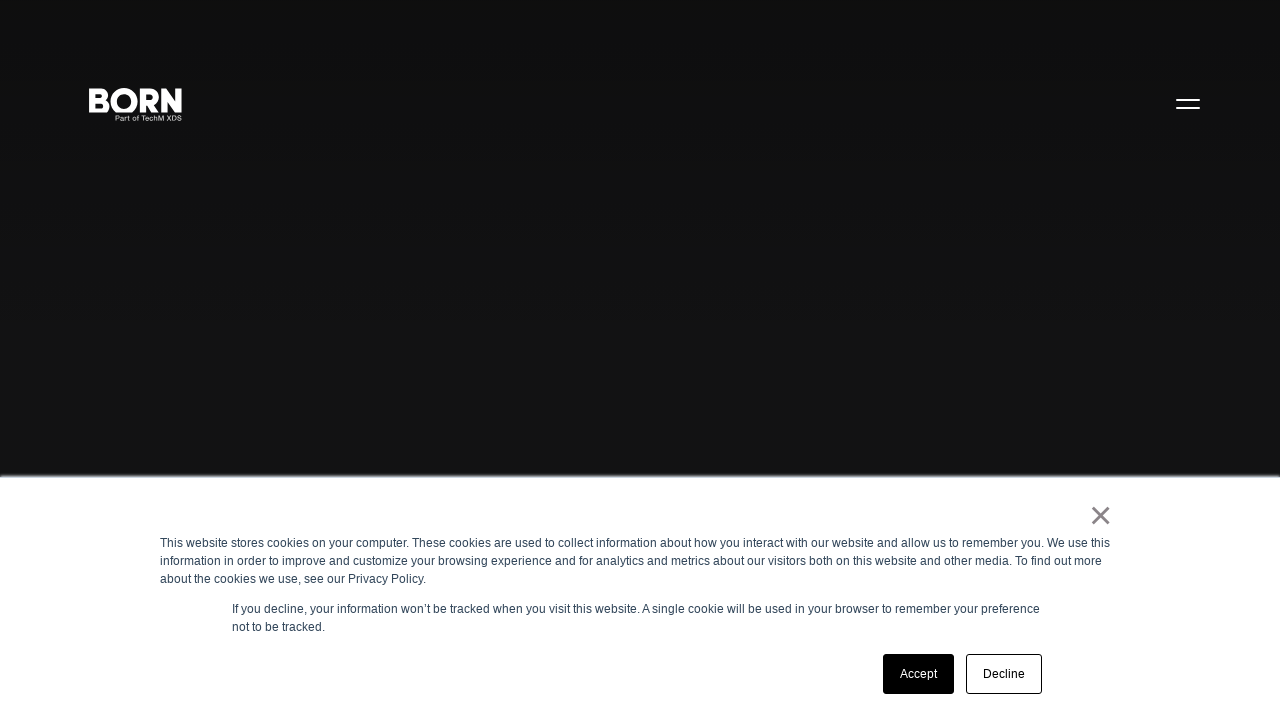

Waited for anchor elements to load
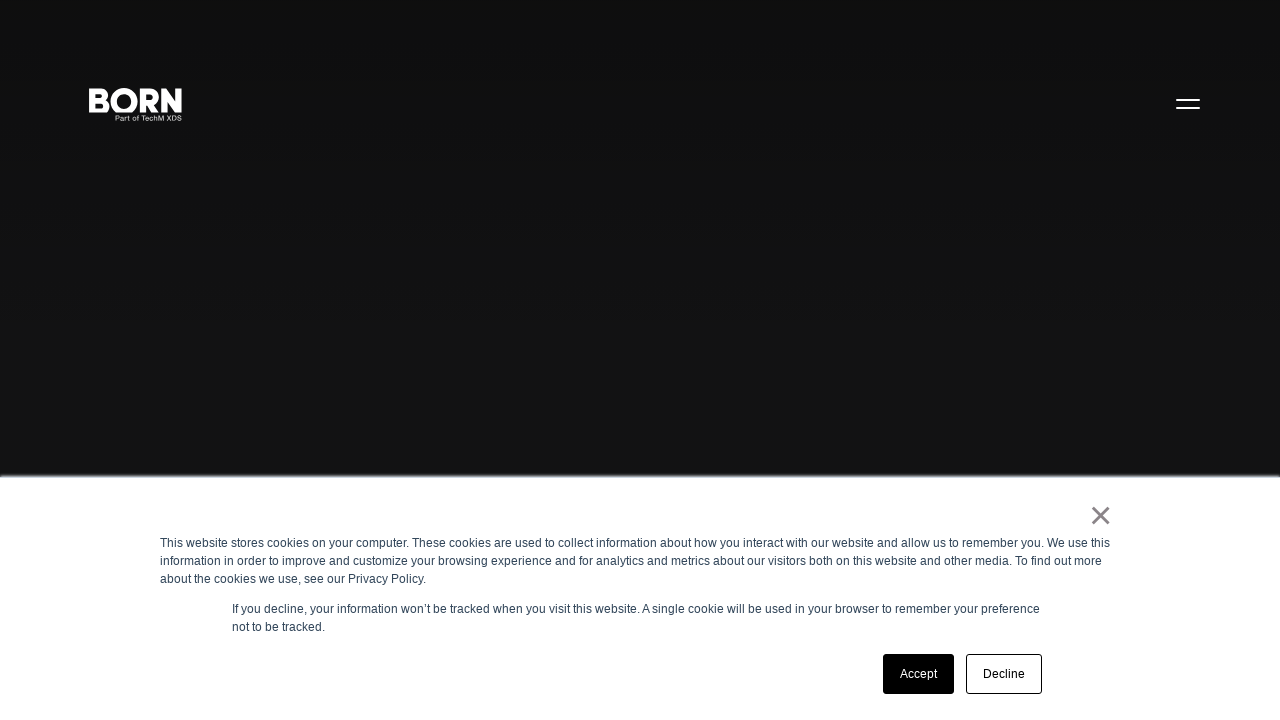

Located all anchor elements on the page
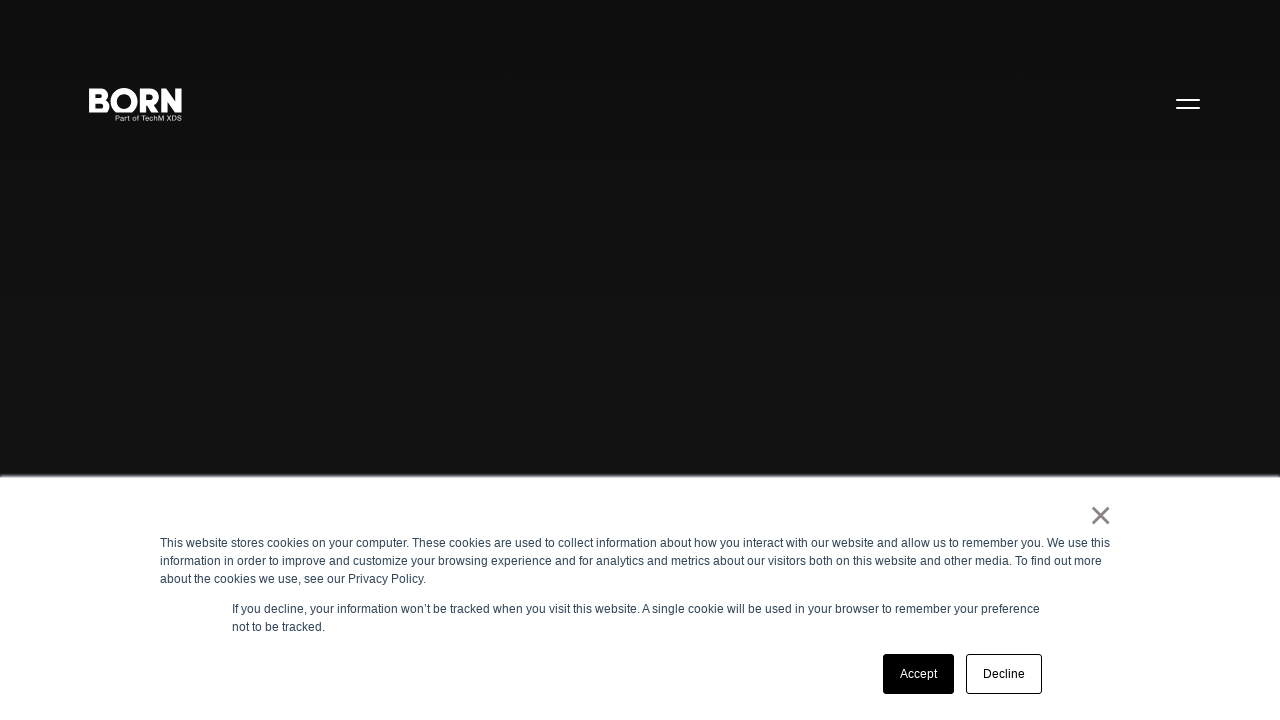

Verified that hyperlinks are present on the page
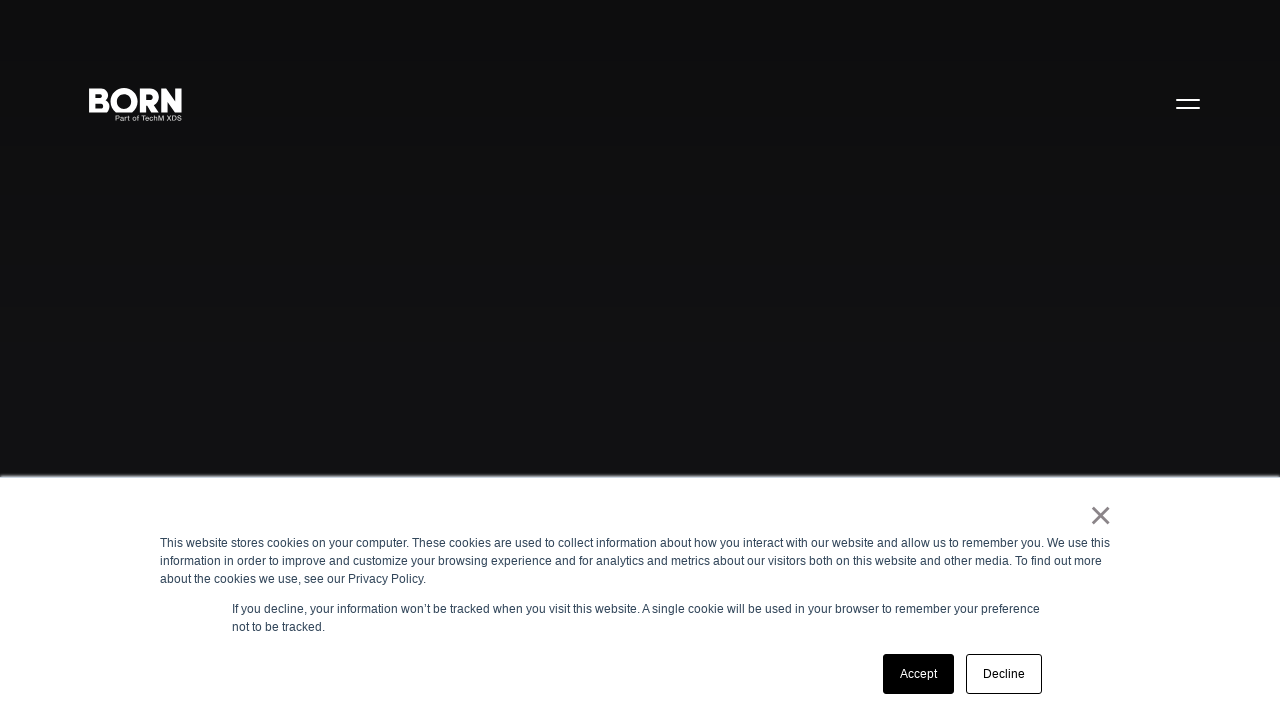

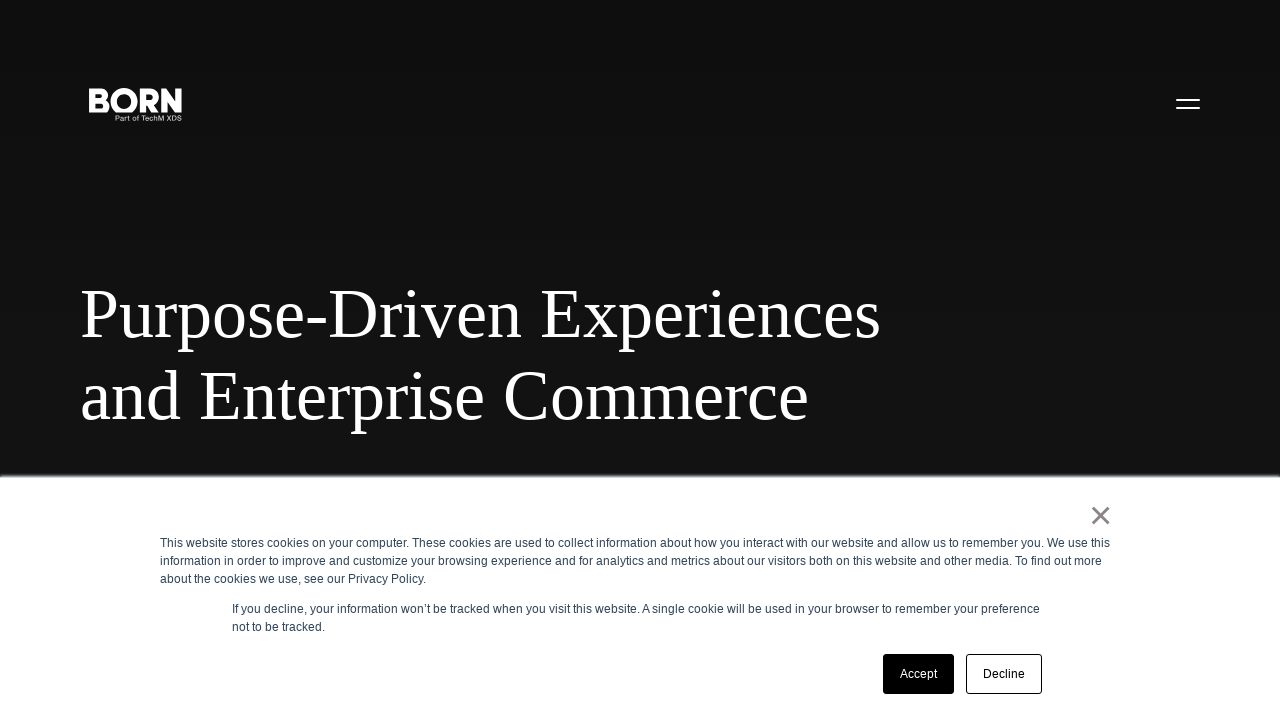